Tests JavaScript alert and confirm dialog handling by entering names in an input field, triggering alert/confirm popups, and accepting or dismissing them.

Starting URL: https://www.rahulshettyacademy.com/AutomationPractice/

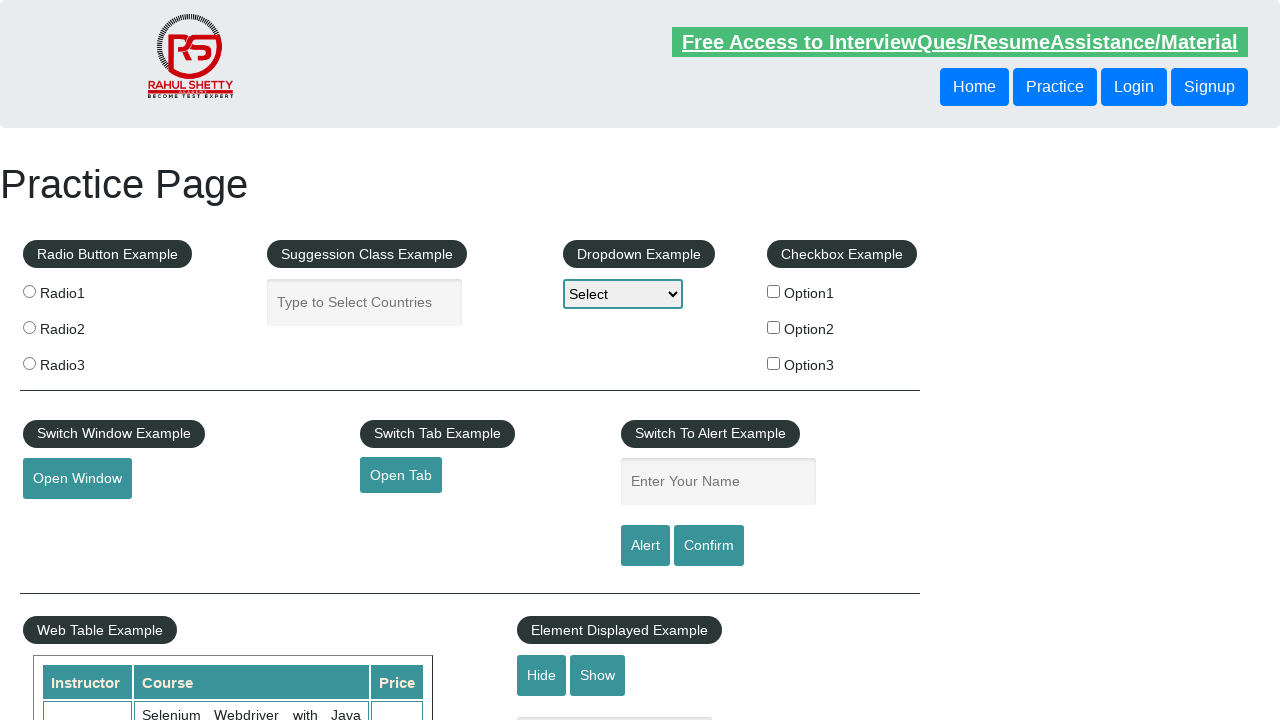

Entered 'reshme' in the name input field on input[placeholder='Enter Your Name']
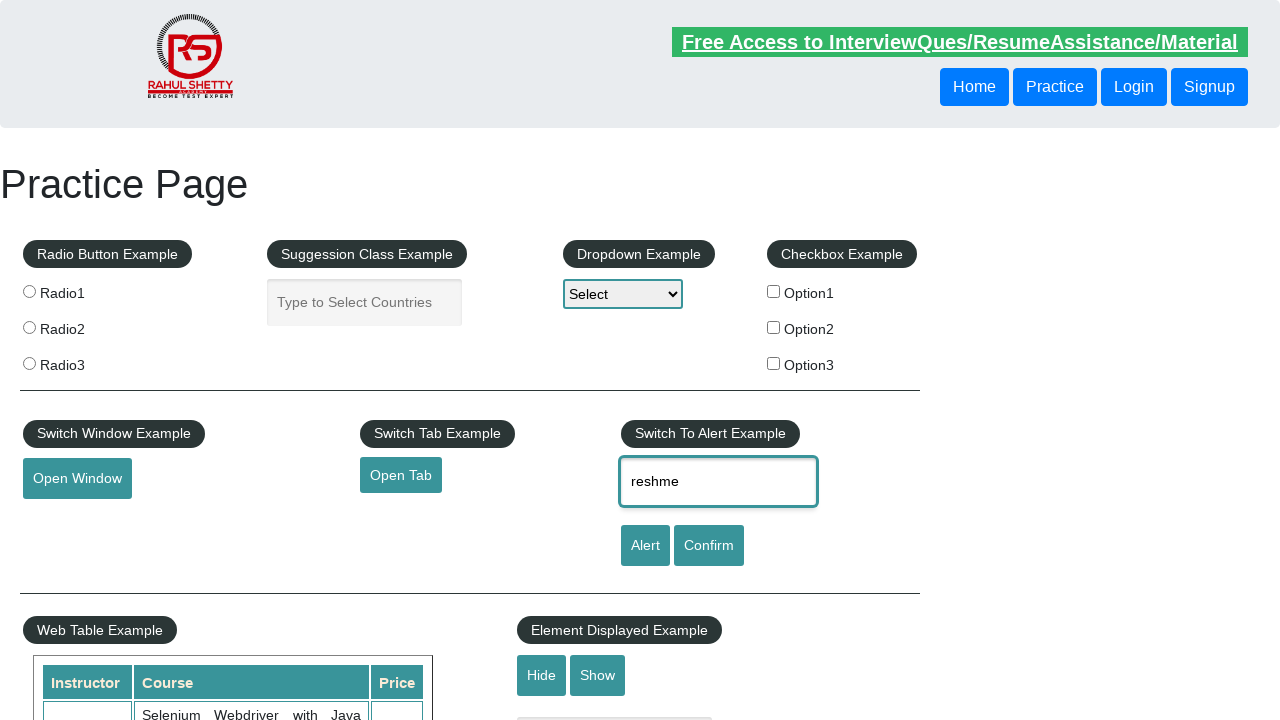

Clicked the alert button to trigger JavaScript alert at (645, 546) on #alertbtn
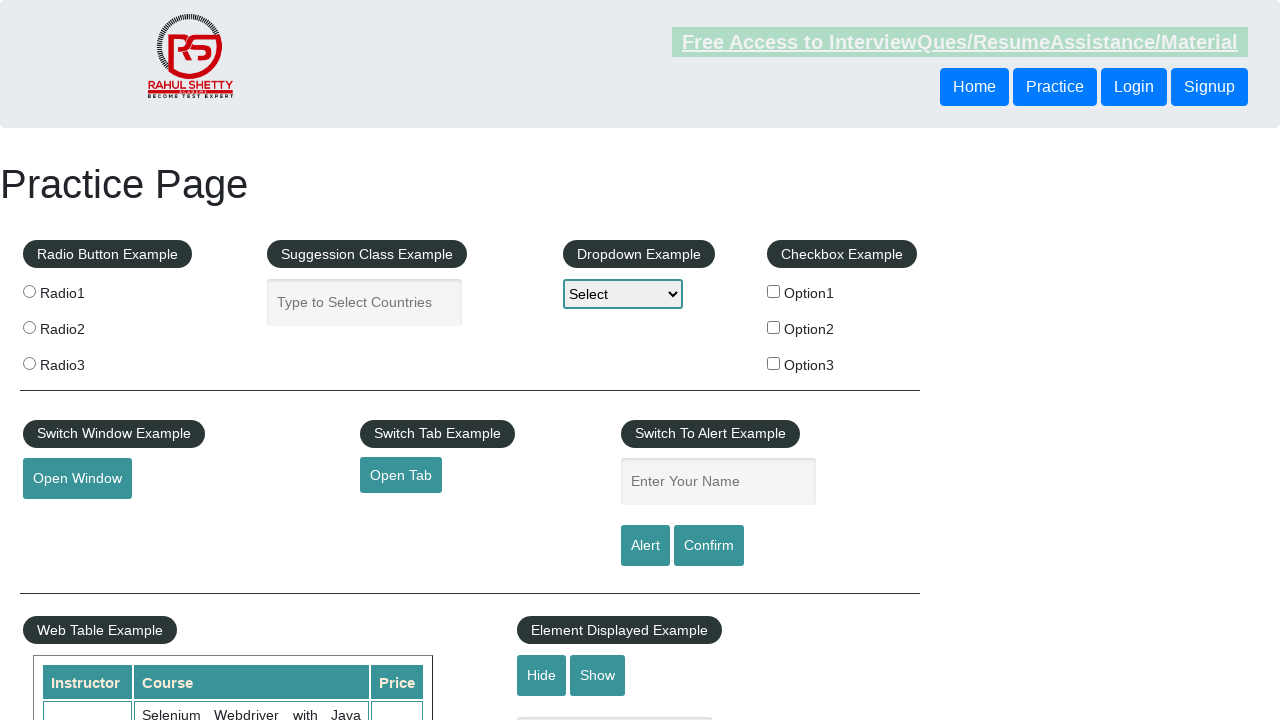

Set up dialog handler to accept the alert
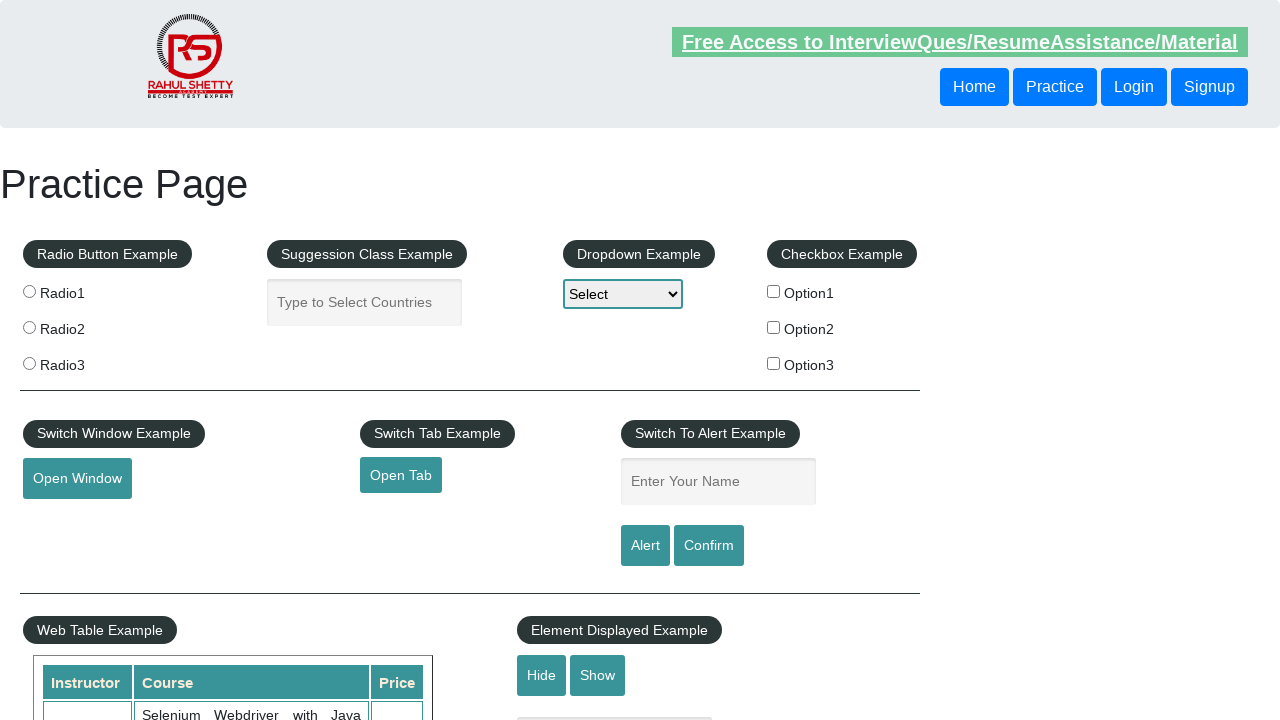

Waited 500ms for alert to be processed
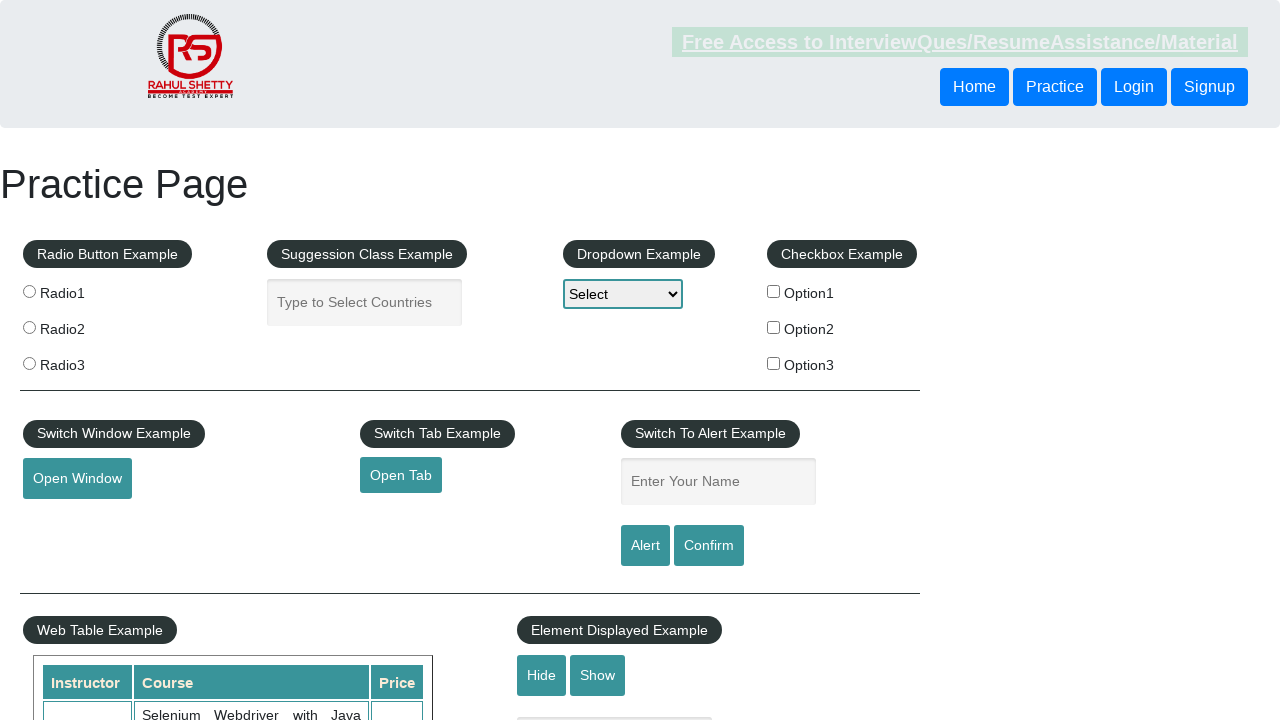

Entered 'padma' in the name input field on input[placeholder='Enter Your Name']
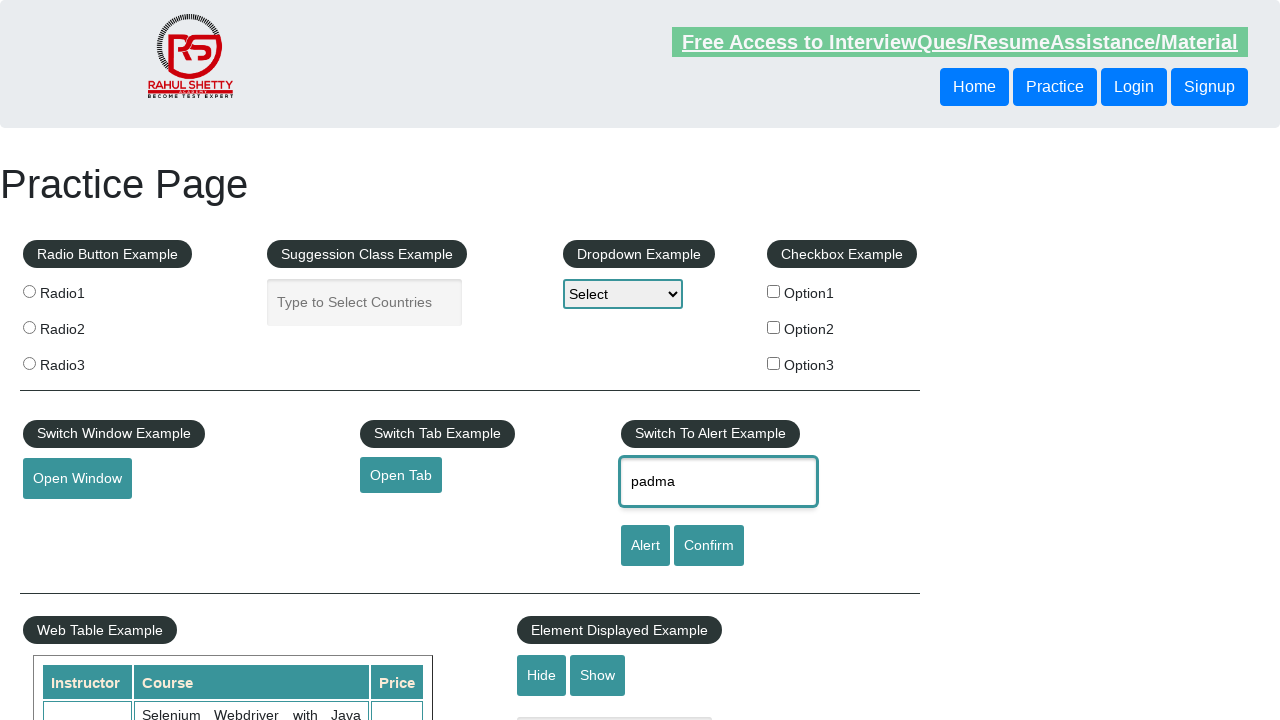

Set up dialog handler to dismiss the confirm dialog
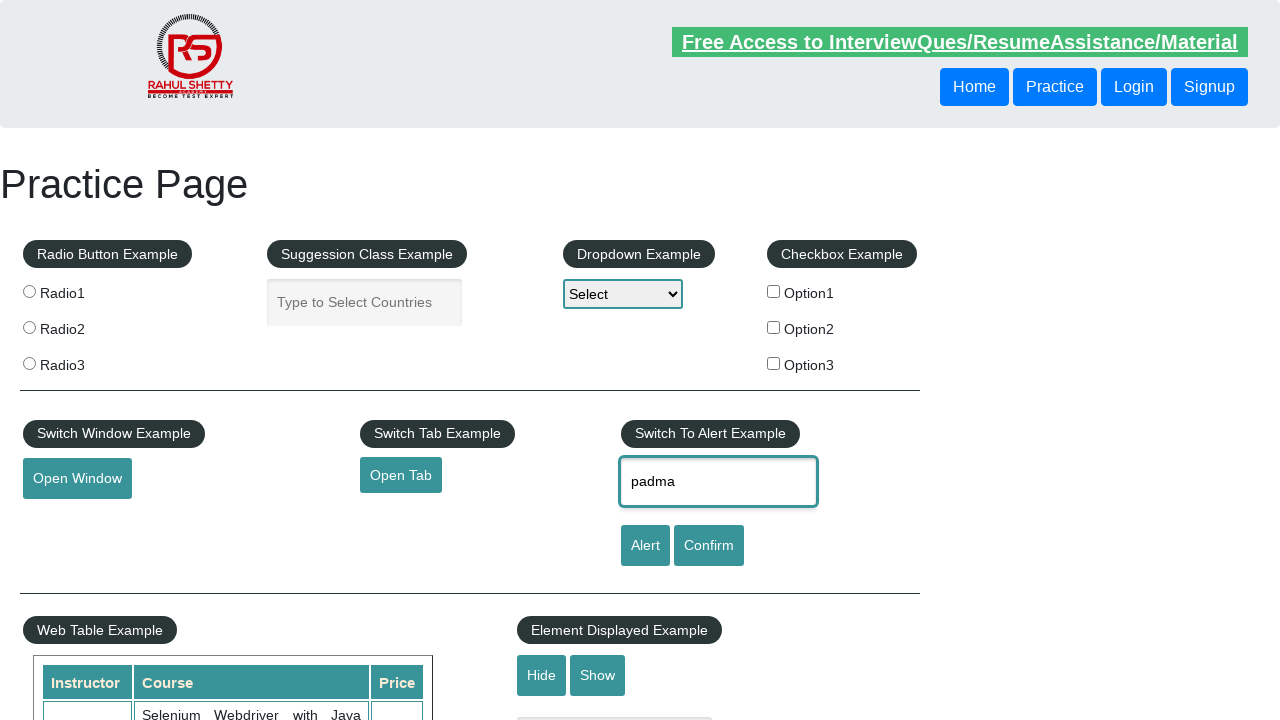

Clicked the confirm button to trigger JavaScript confirm dialog at (709, 546) on #confirmbtn
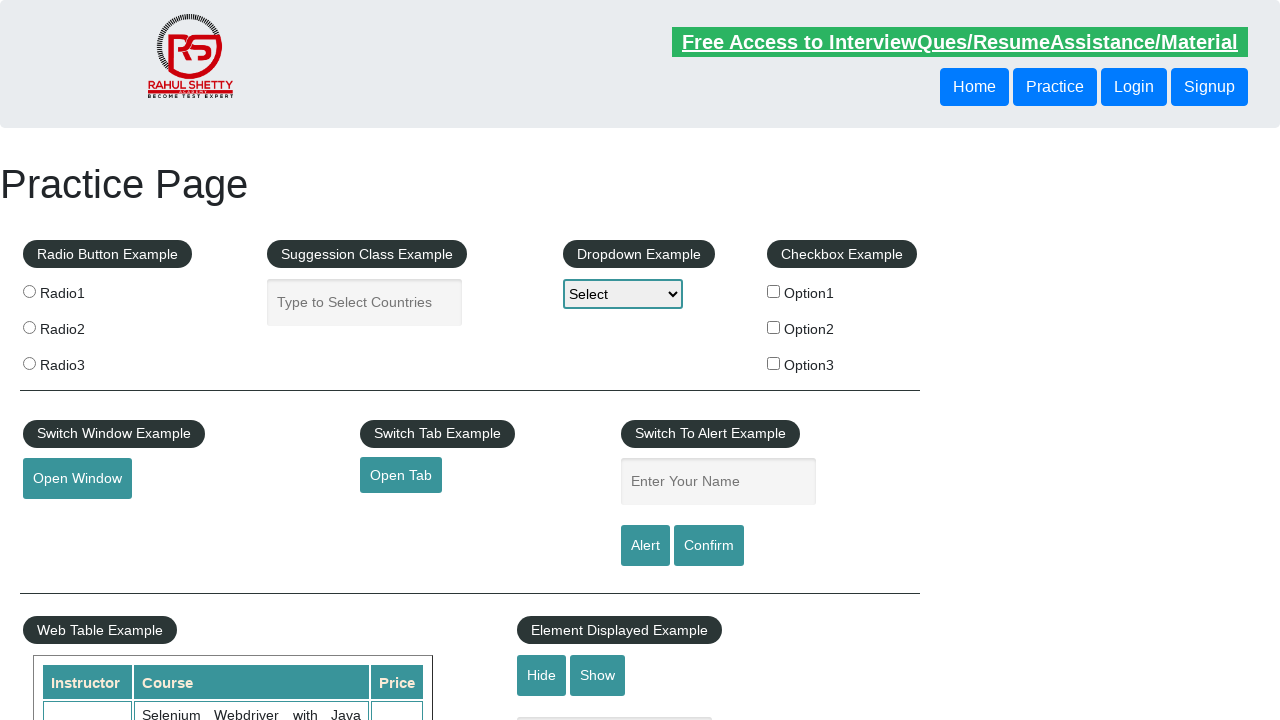

Waited 500ms for confirm dialog to be processed
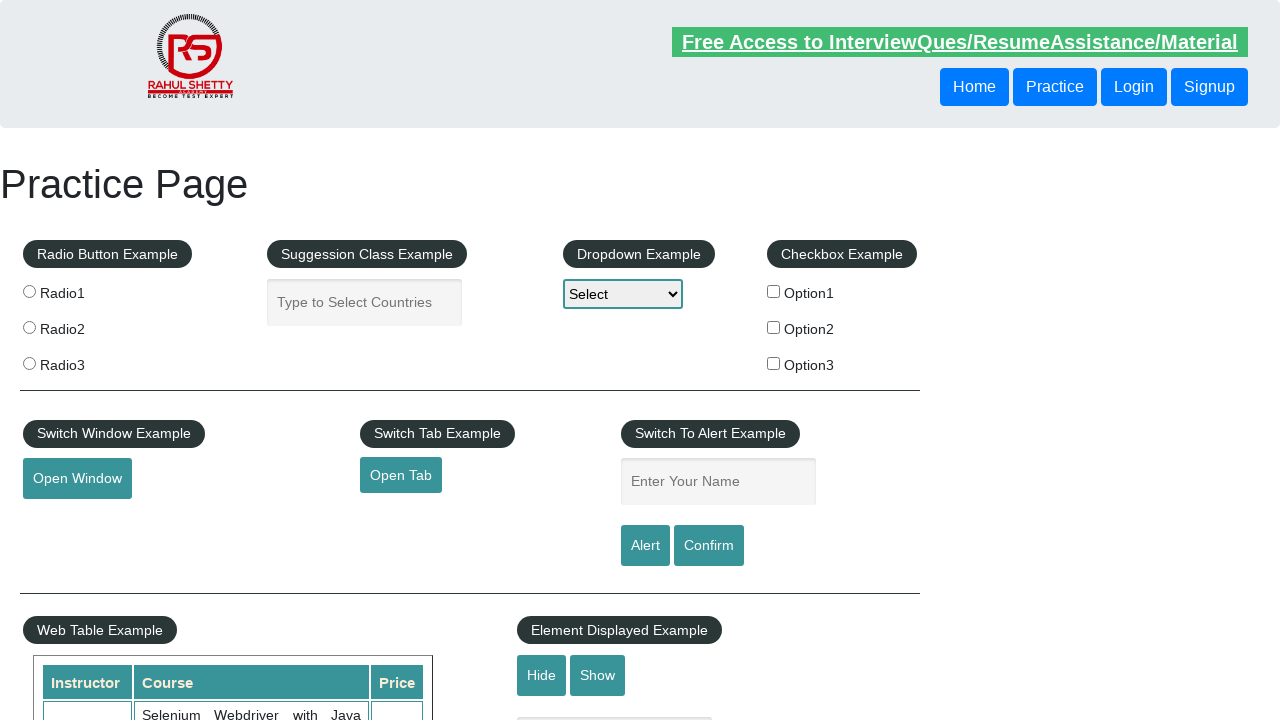

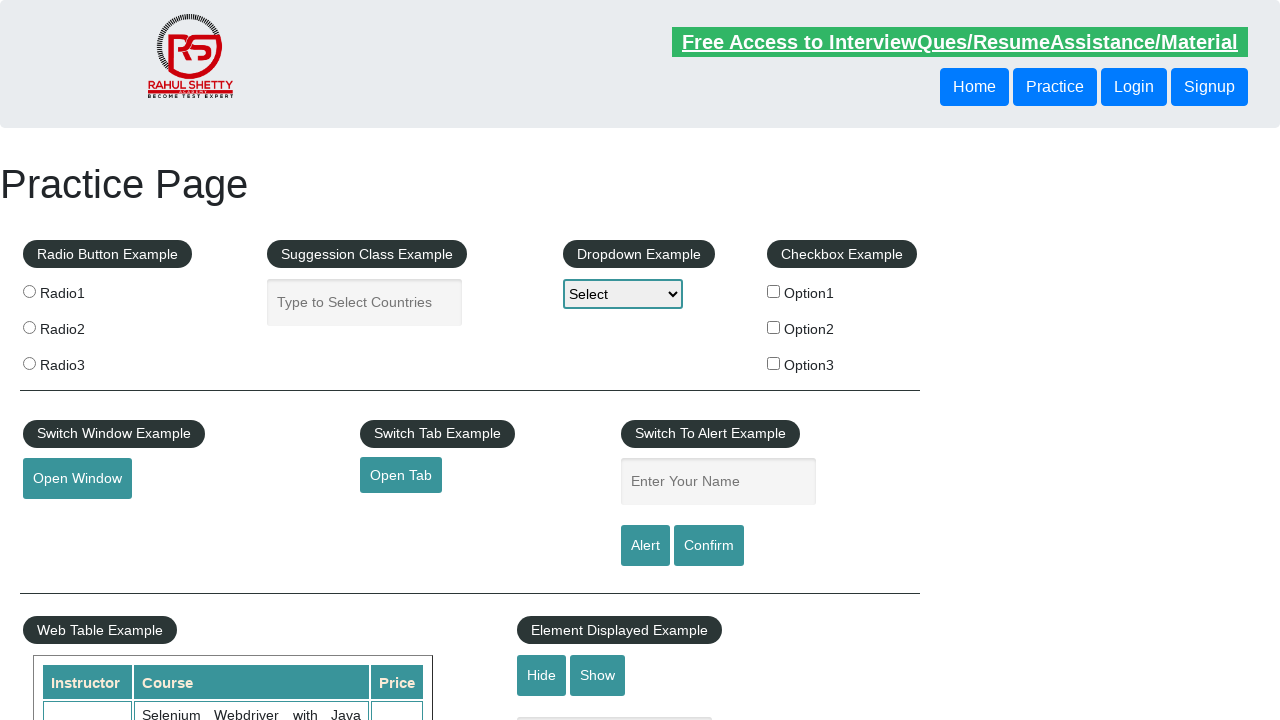